Tests that the text input field is cleared after adding a todo item

Starting URL: https://demo.playwright.dev/todomvc

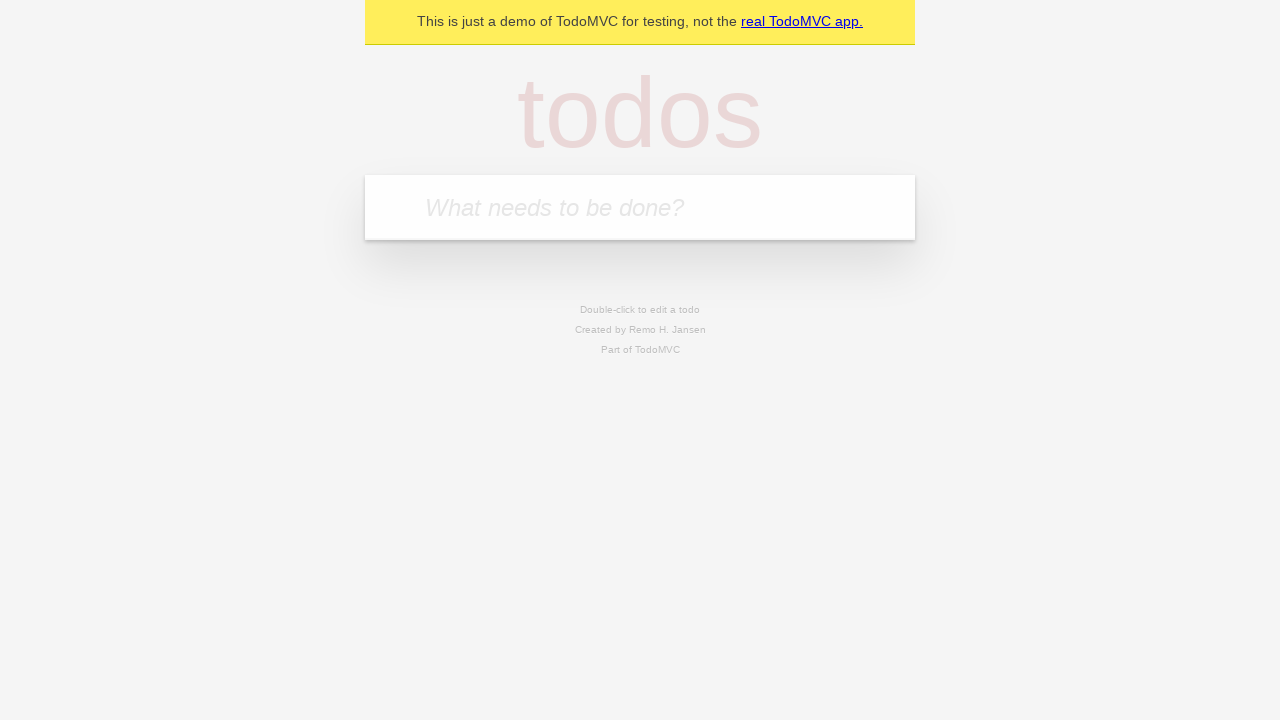

Filled todo input field with 'buy some cheese' on internal:attr=[placeholder="What needs to be done?"i]
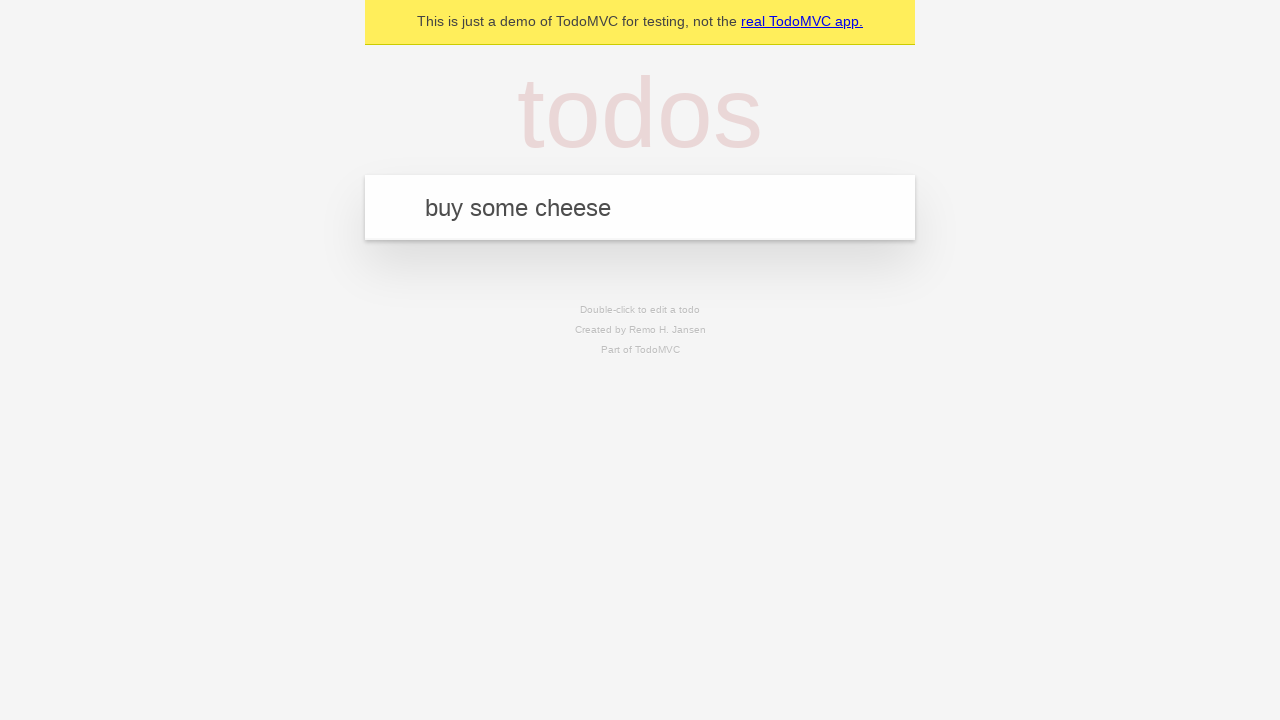

Pressed Enter to add todo item on internal:attr=[placeholder="What needs to be done?"i]
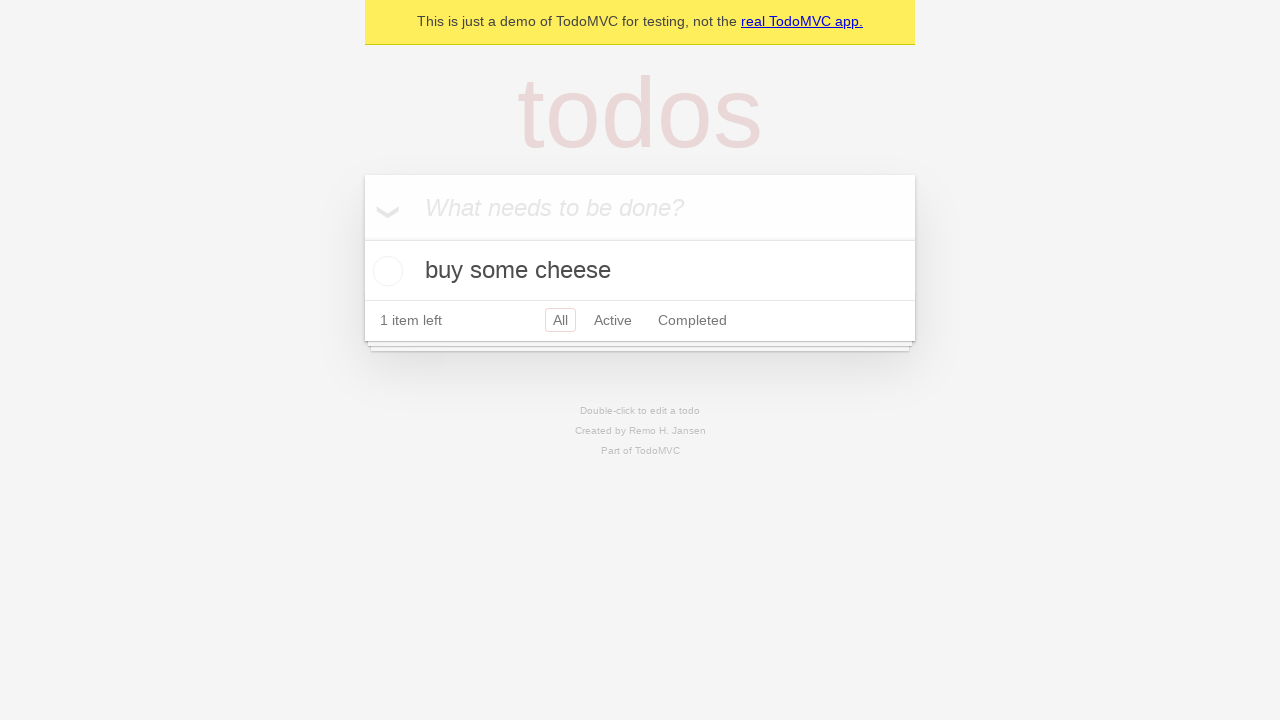

Todo item appeared in the list
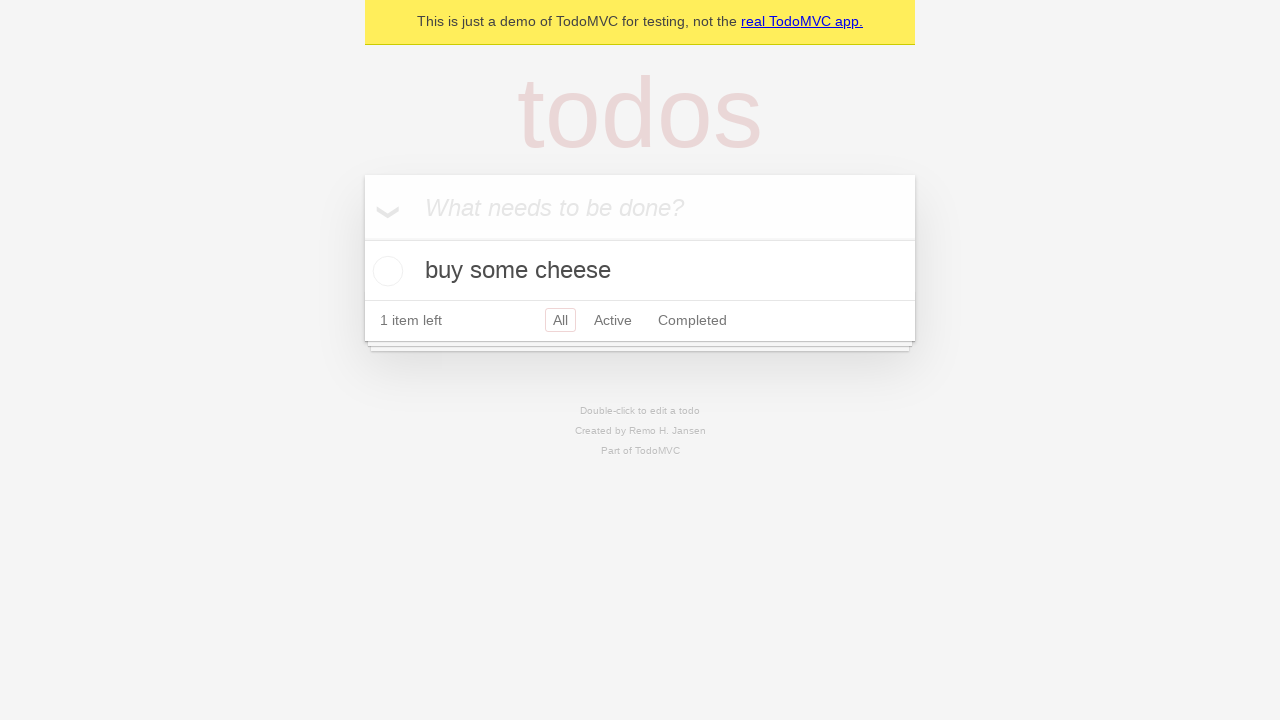

Verified that text input field was cleared after adding todo
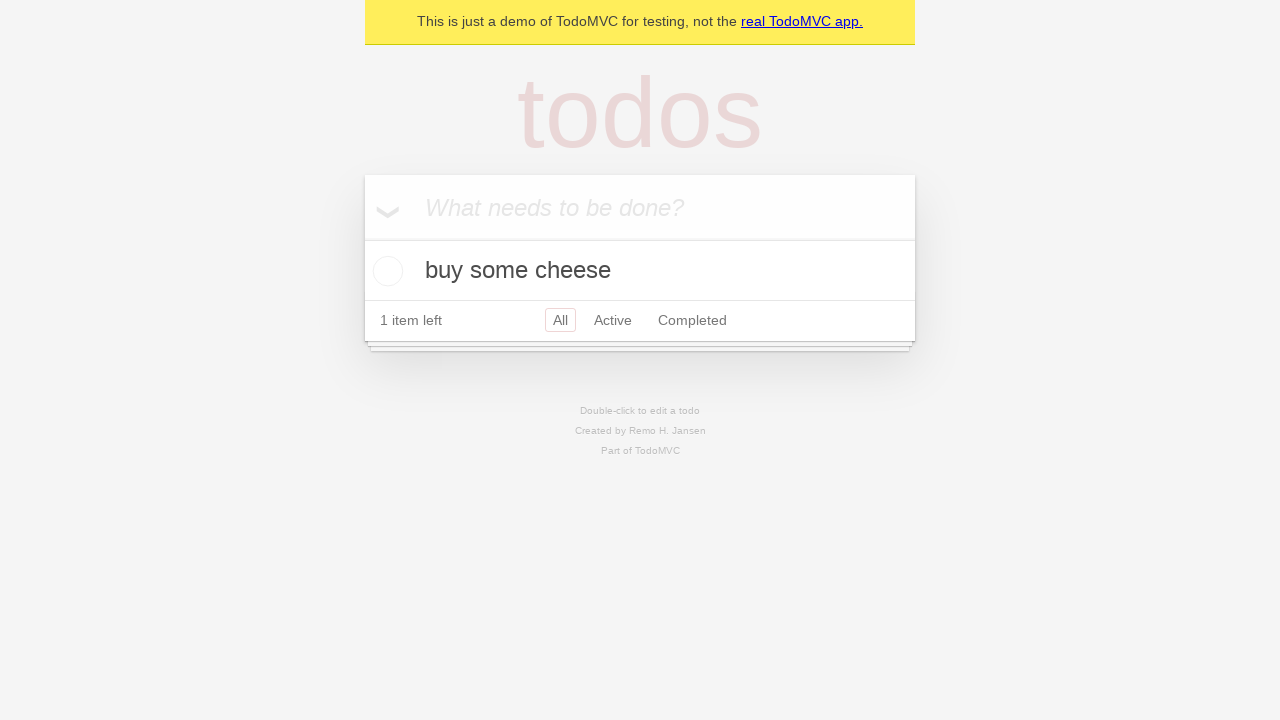

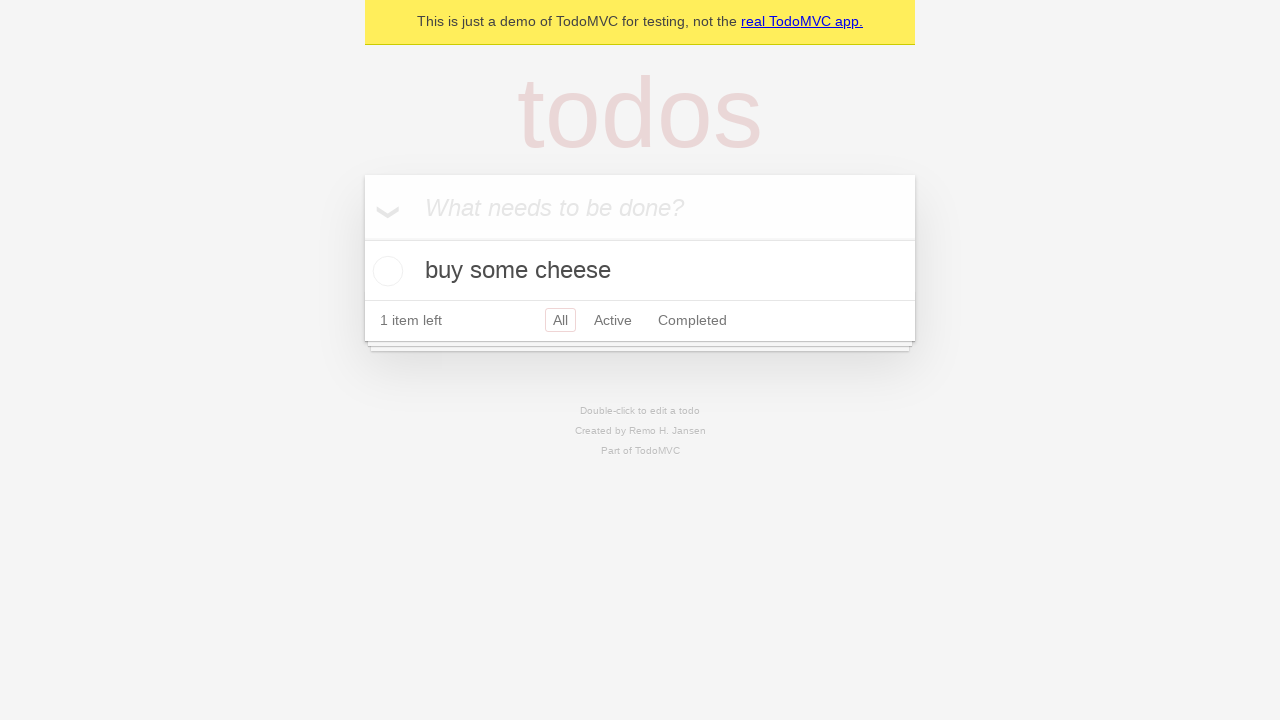